Tests a form submission on Sauce Labs' guinea pig test page by entering comments, submitting the form, verifying the comments appear, and then clicking a link to navigate to another page section.

Starting URL: http://saucelabs.com/test/guinea-pig

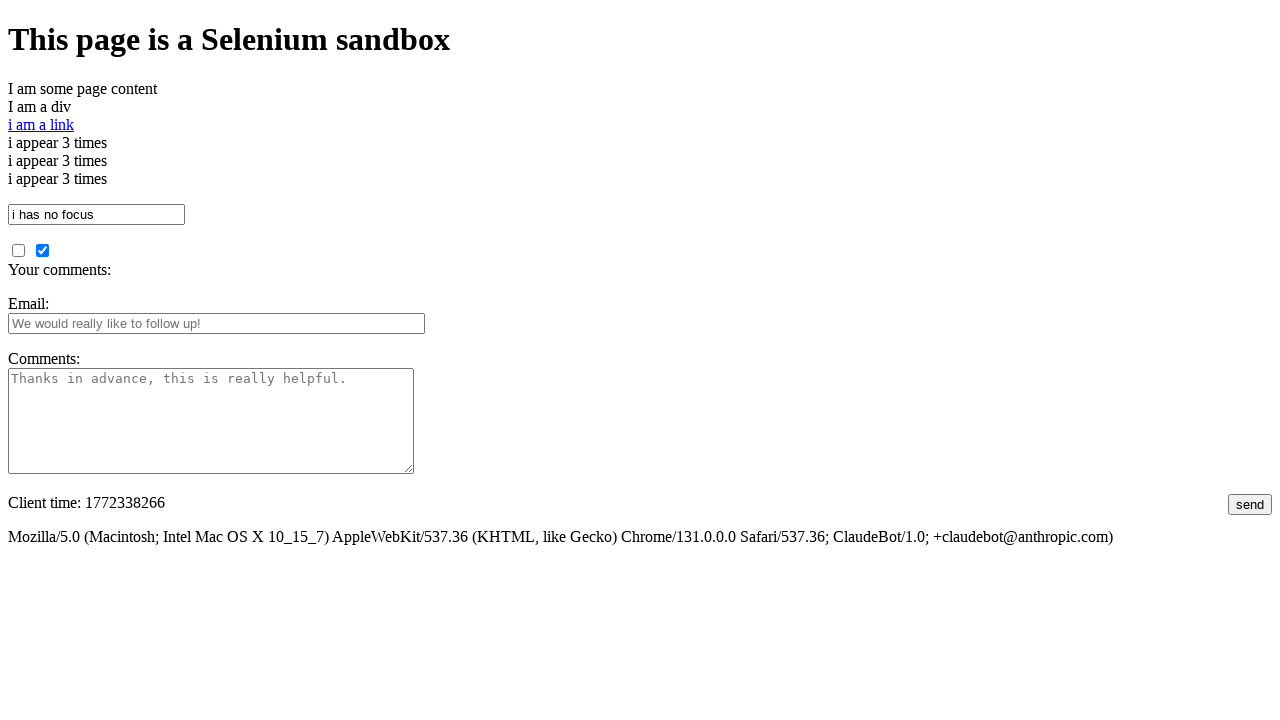

Verified page title contains 'I am a page title - Sauce Labs'
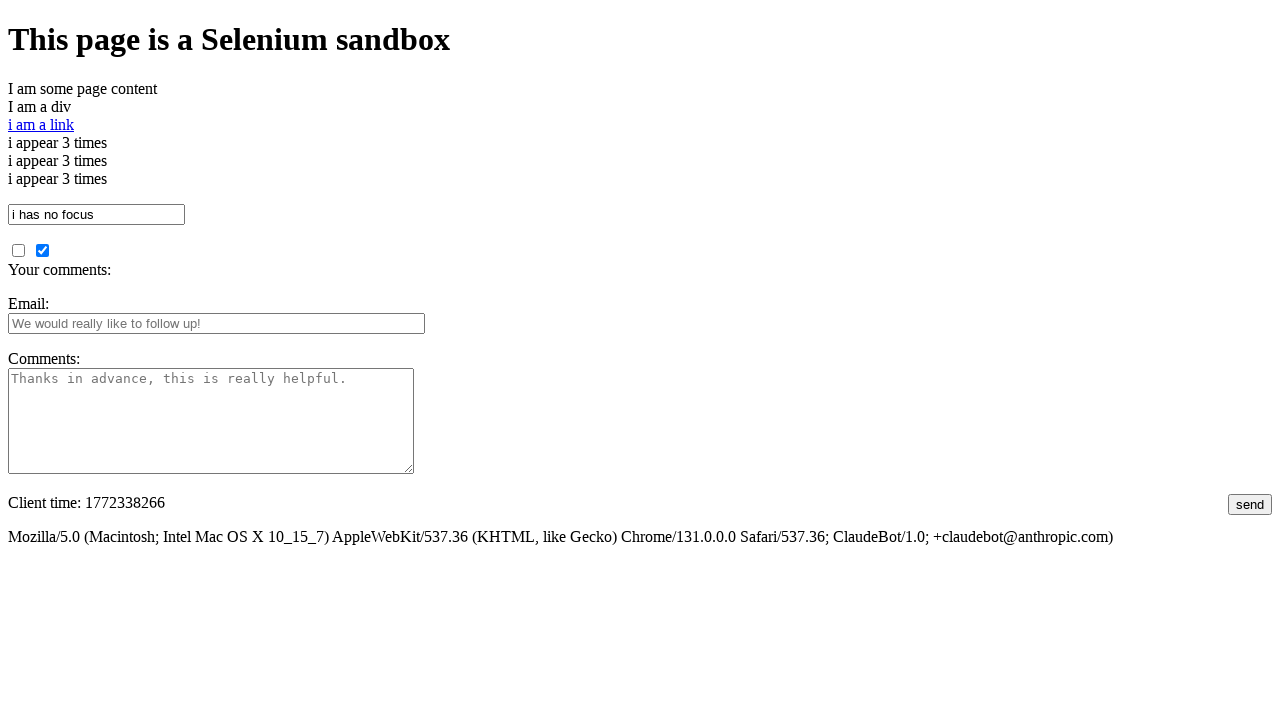

Filled comments textarea with test text on #comments
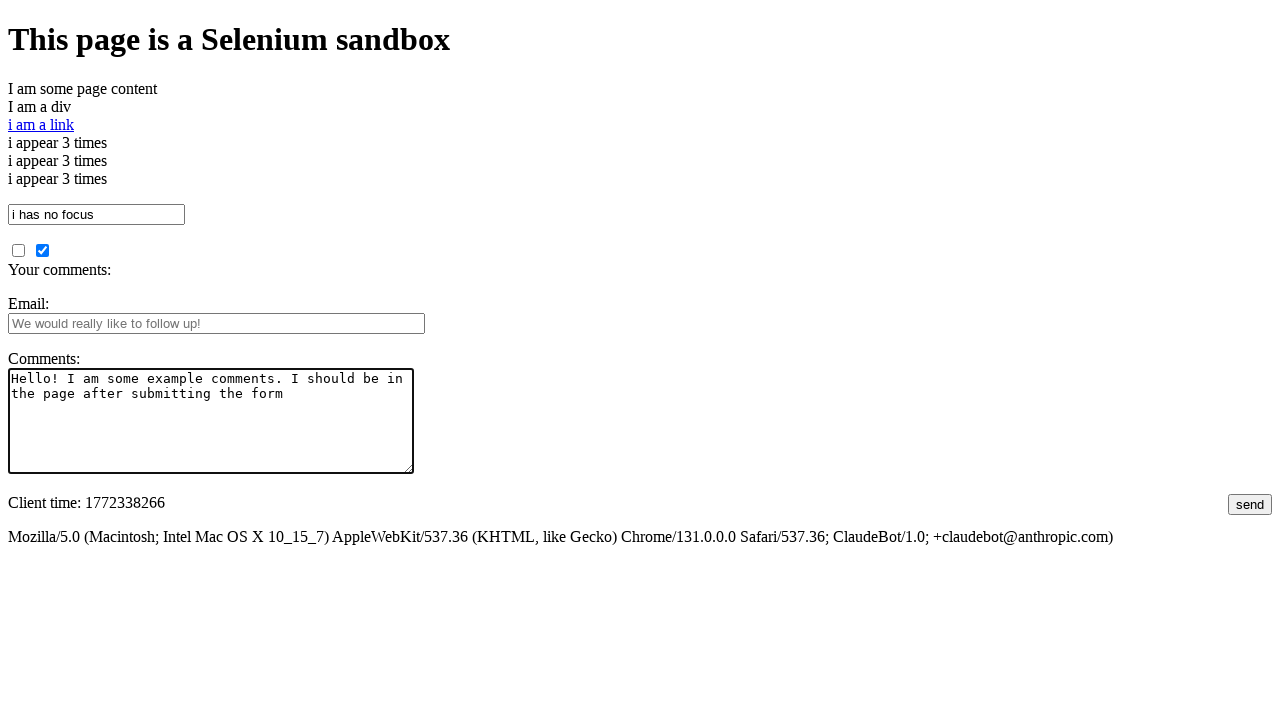

Clicked the submit button at (1250, 504) on #submit
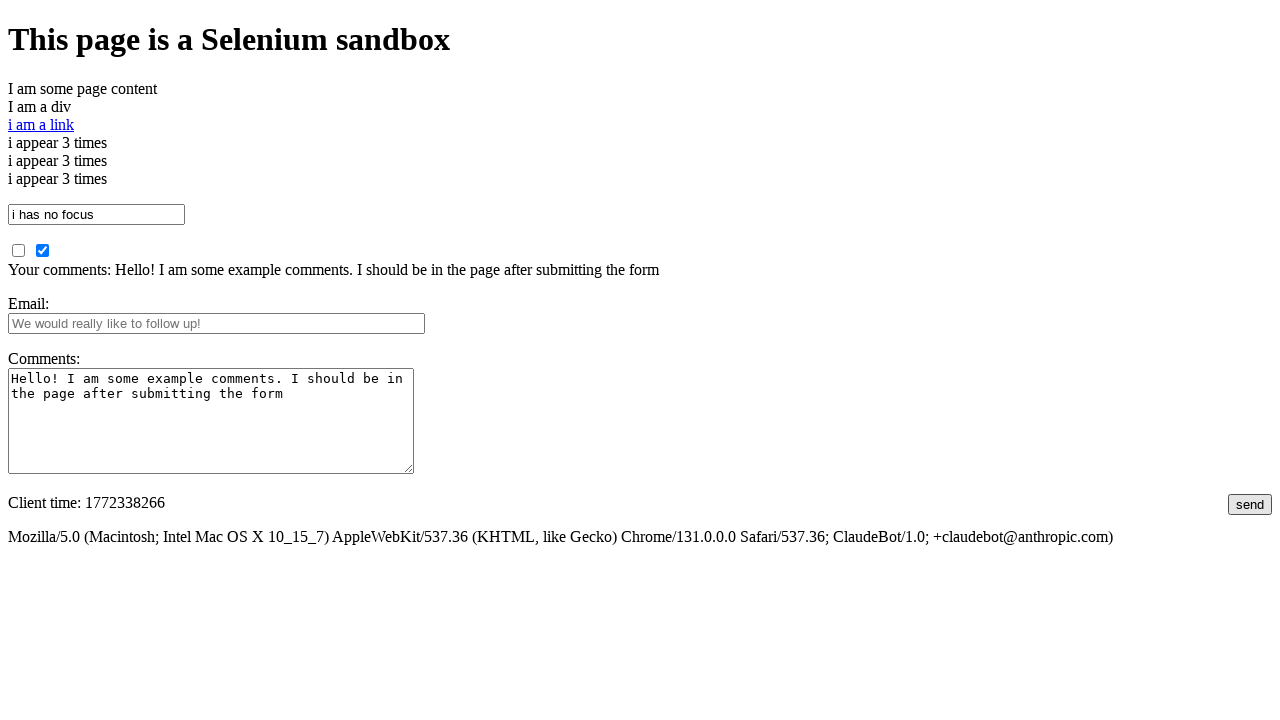

Waited for comments to appear on page
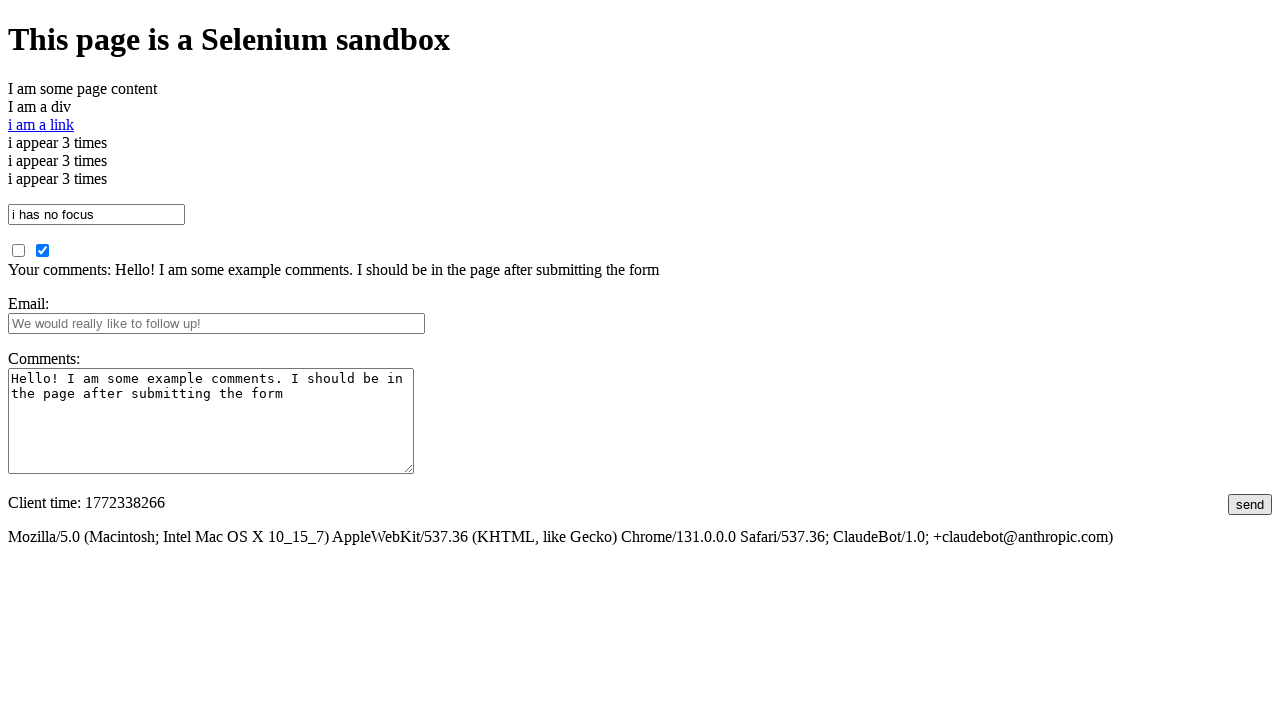

Verified submitted comments appear in the expected location
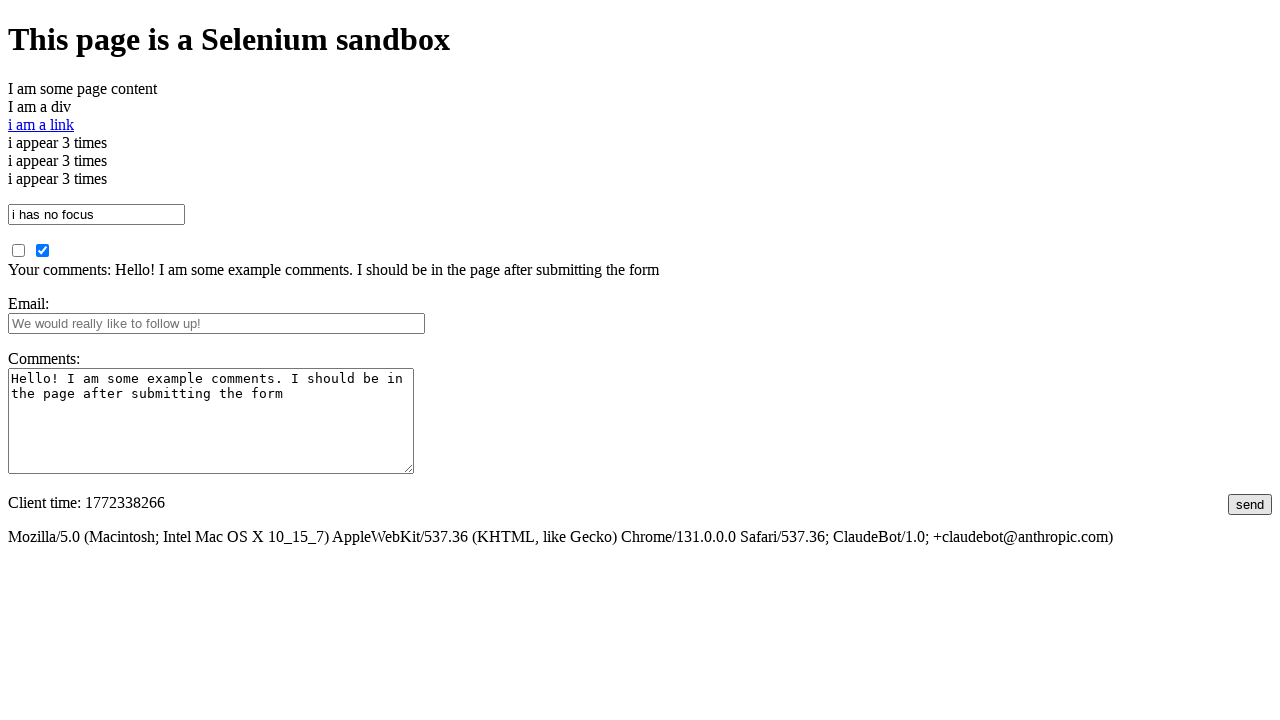

Verified other page content is not yet visible
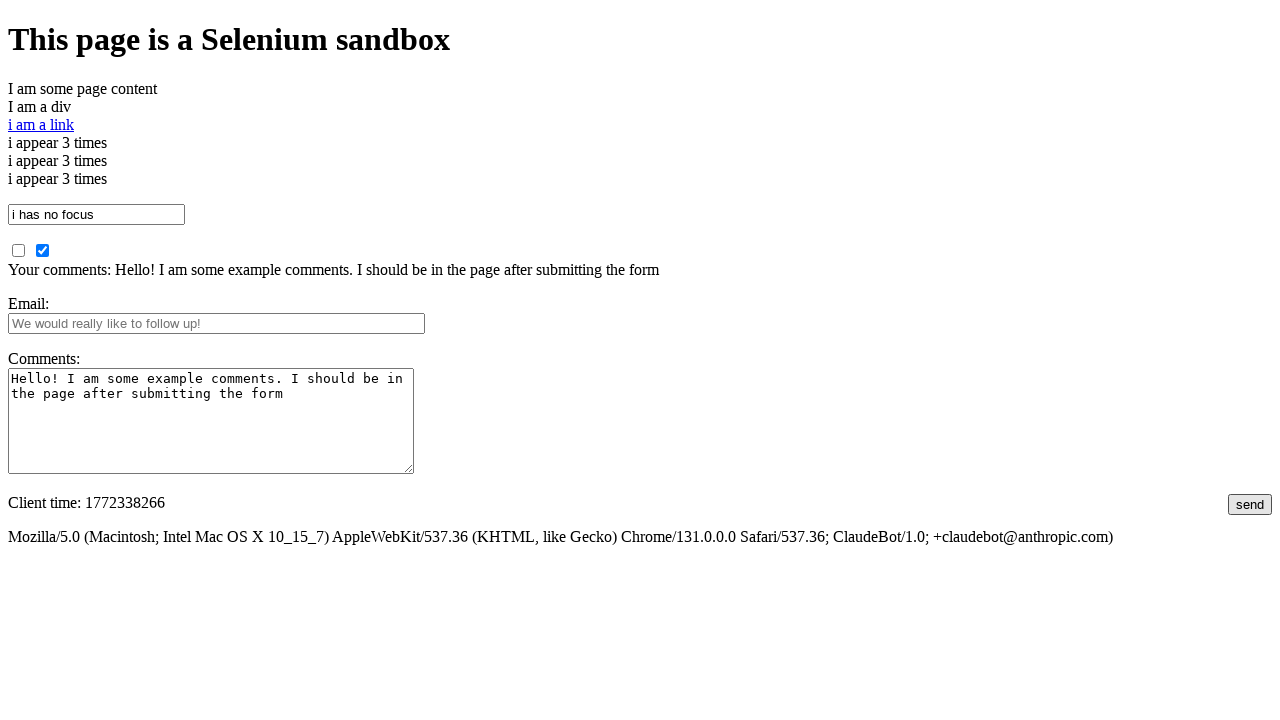

Clicked the 'i am a link' link at (41, 124) on a:has-text('i am a link')
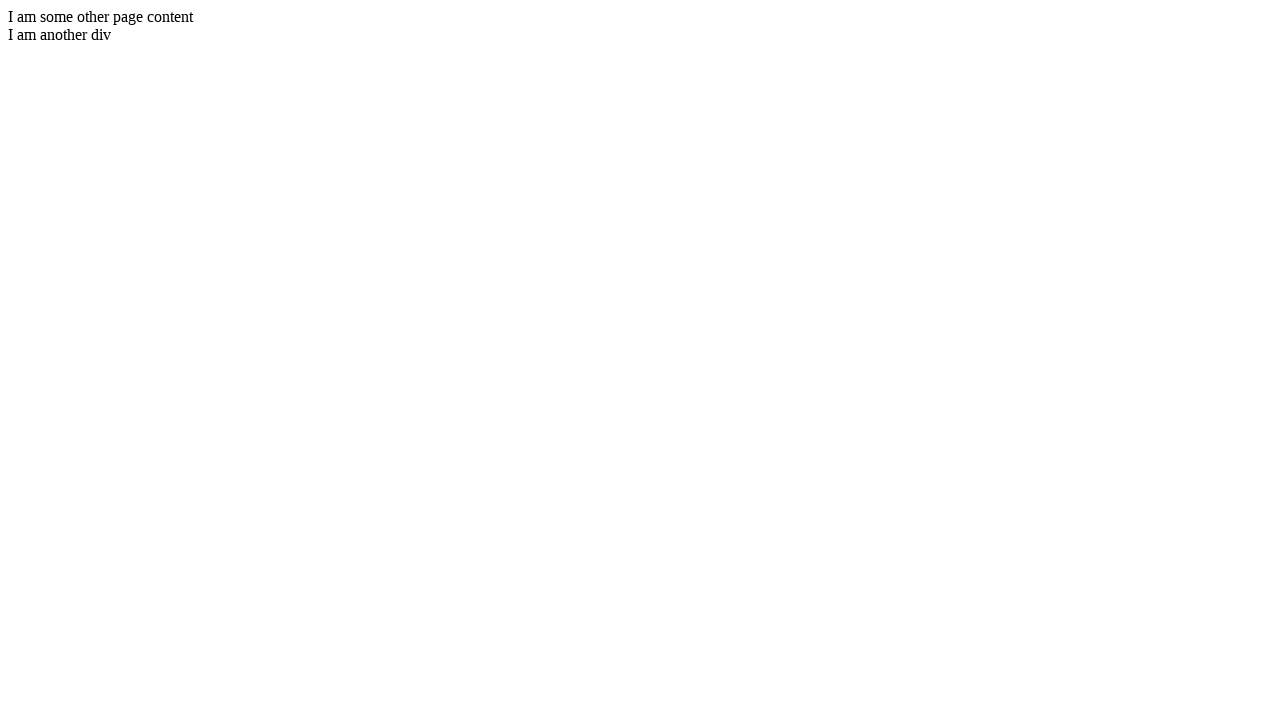

Waited for page to reach domcontentloaded state
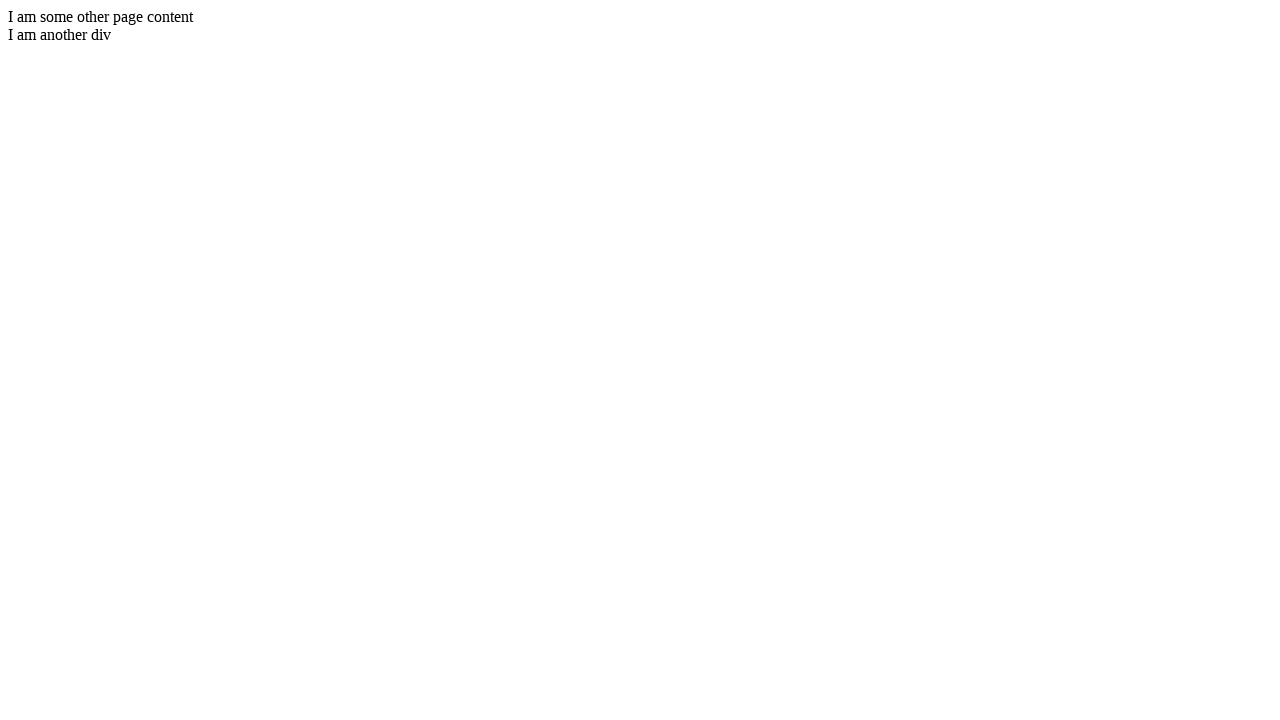

Verified other page content is now visible
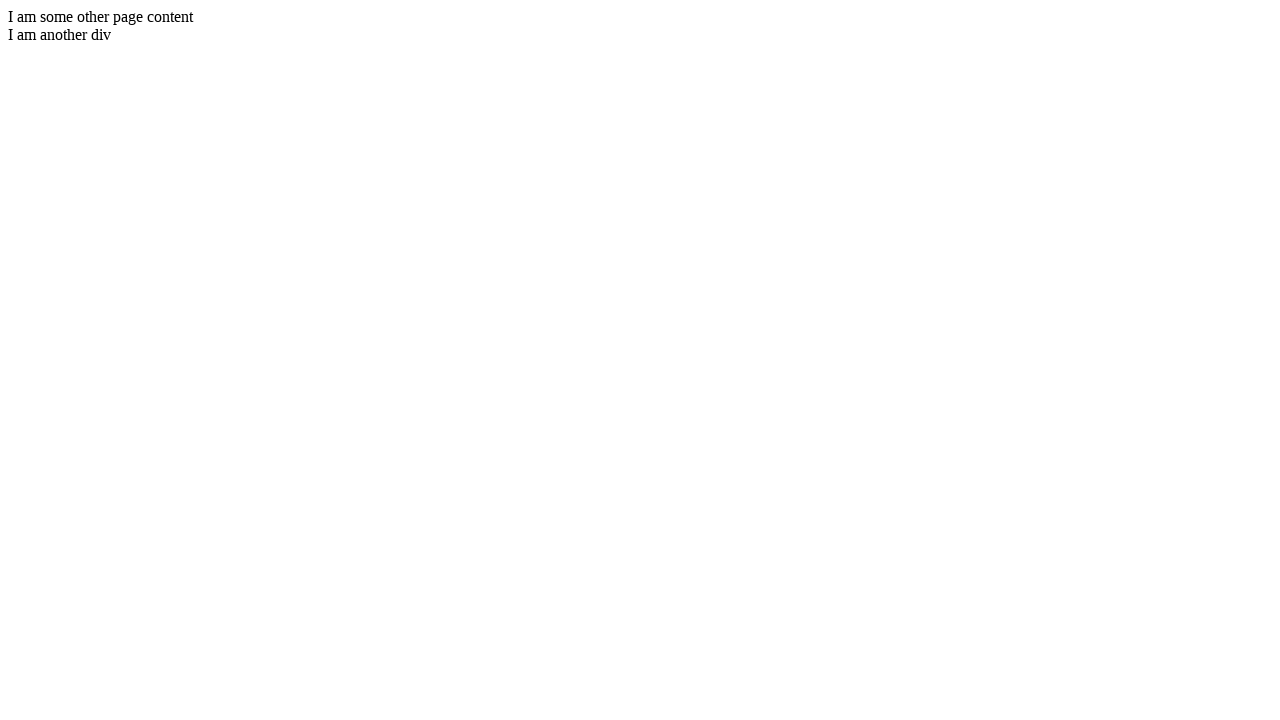

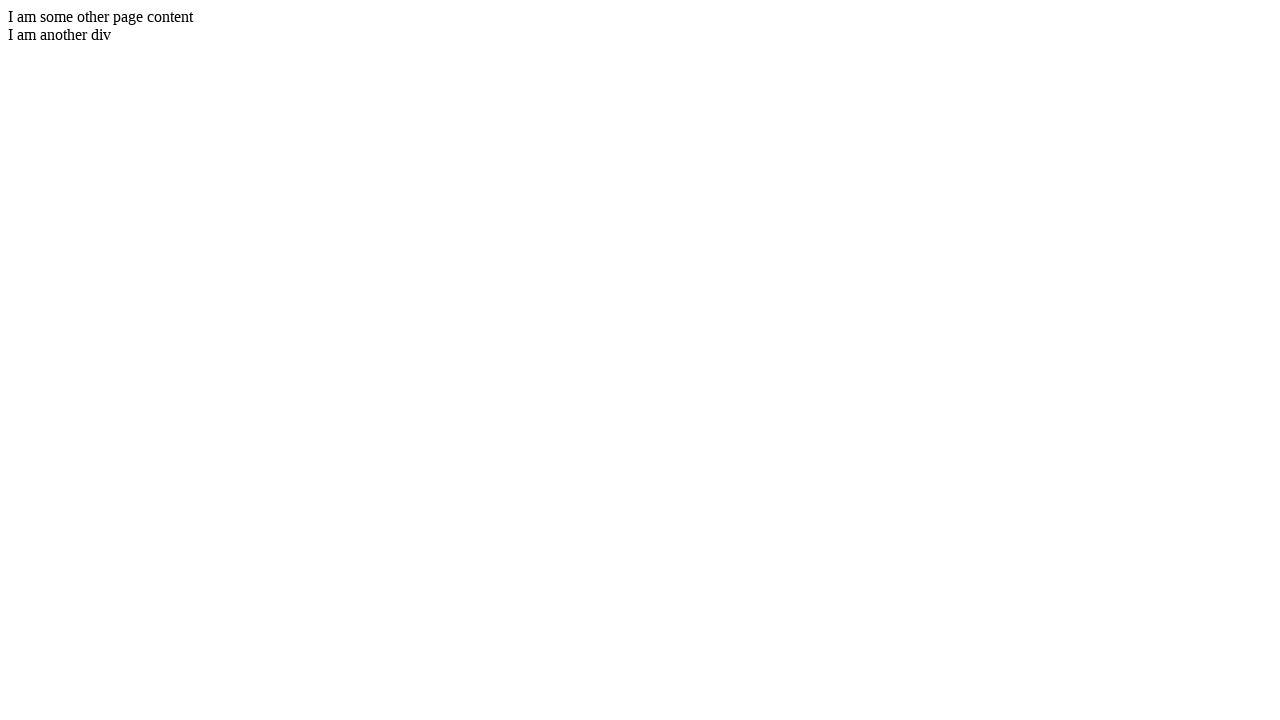